Tests opening the Log In modal window by clicking the Log In link

Starting URL: https://www.demoblaze.com

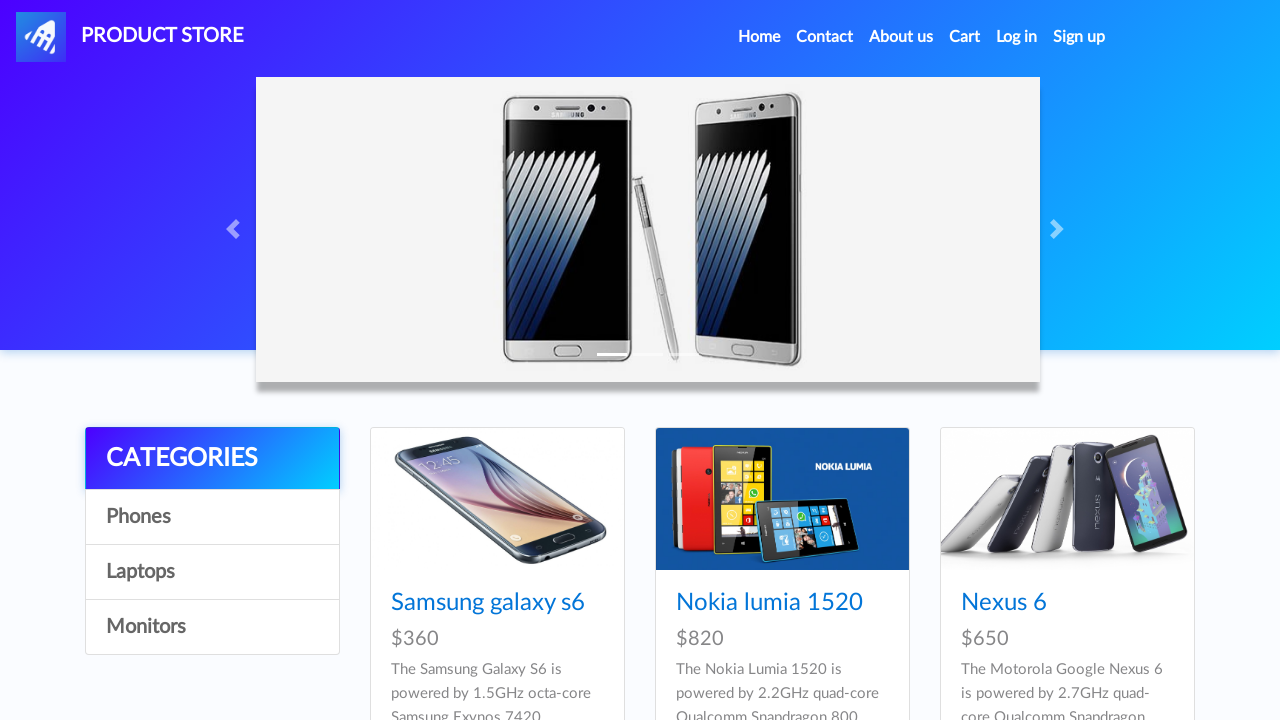

Clicked Log In link in navigation at (1017, 37) on #login2
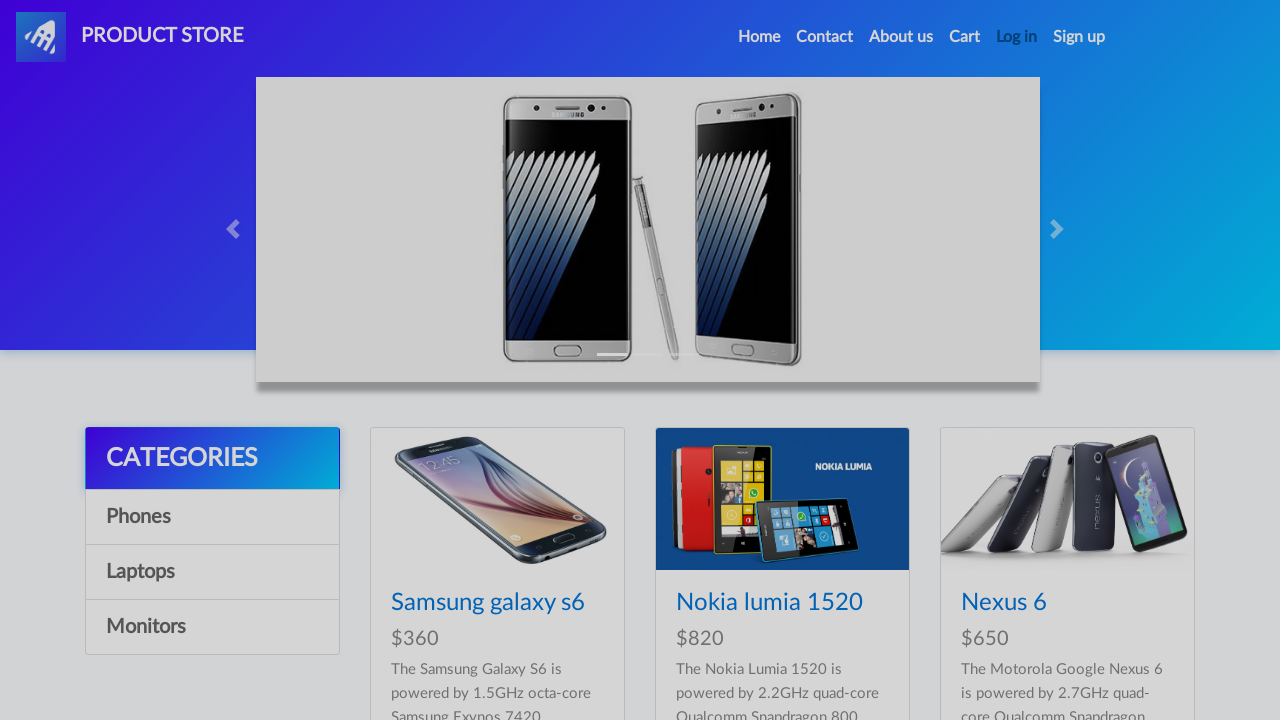

Log In modal window opened and became visible
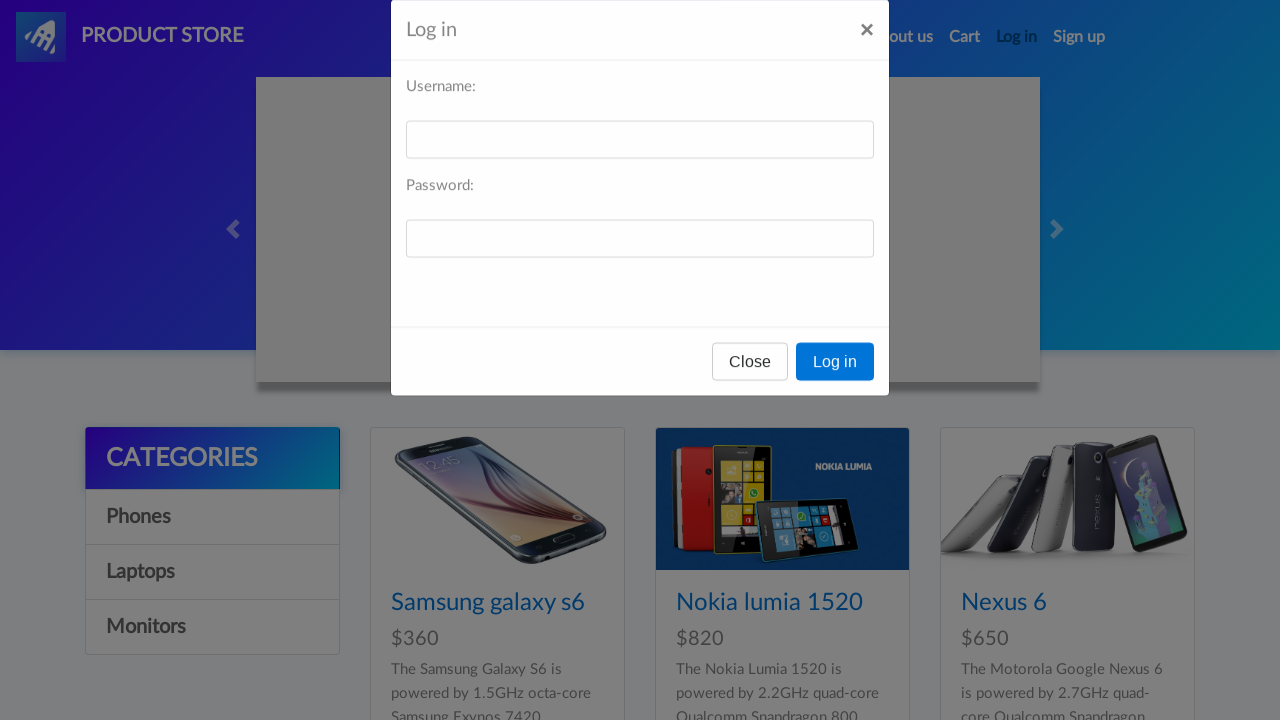

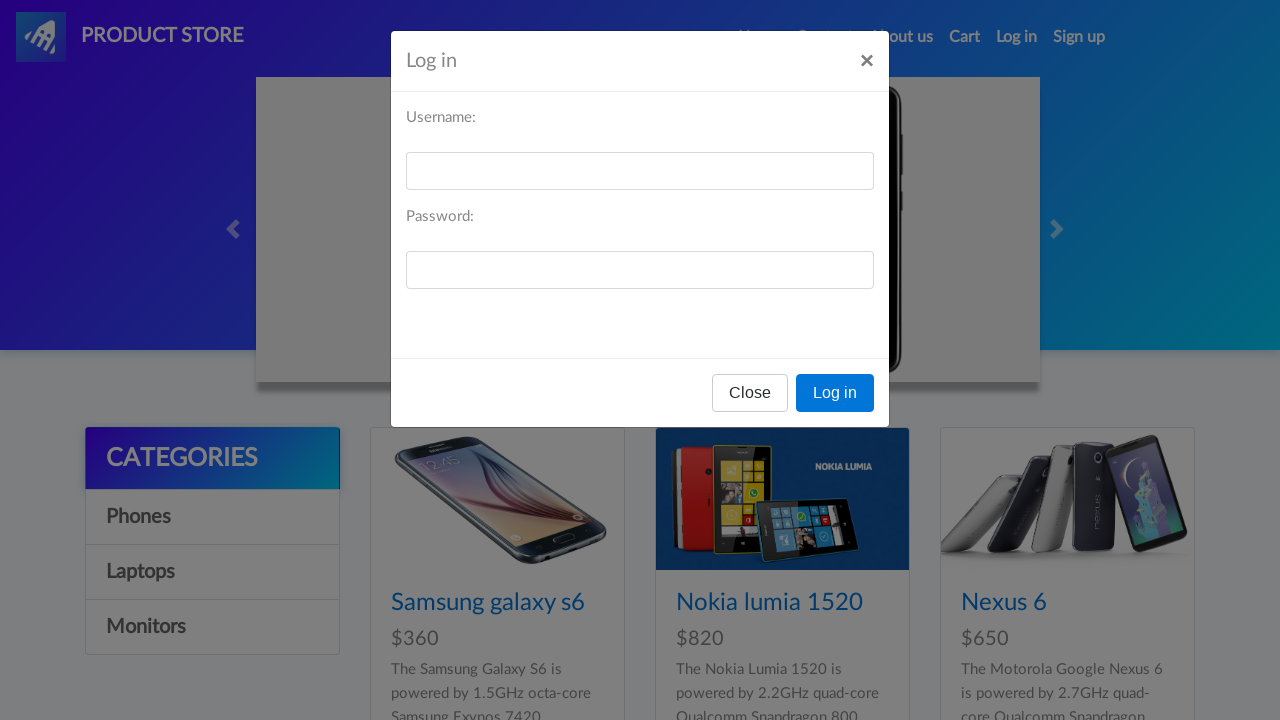